Tests date picker functionality by navigating to the Date & Time Picker section, selecting the Date Picker option, and entering a date 10 days from today.

Starting URL: https://demoapps.qspiders.com/ui?scenario=1

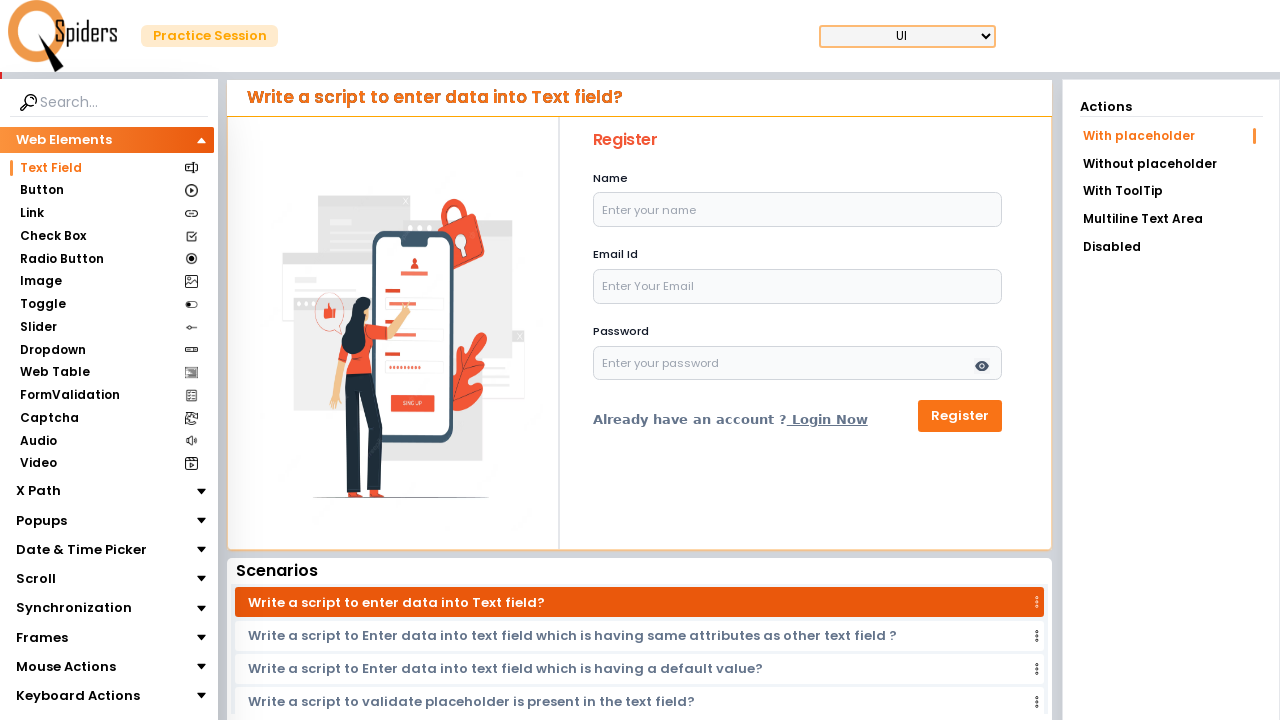

Clicked on 'Date & Time Picker' section at (82, 550) on xpath=//section[text()='Date & Time Picker']
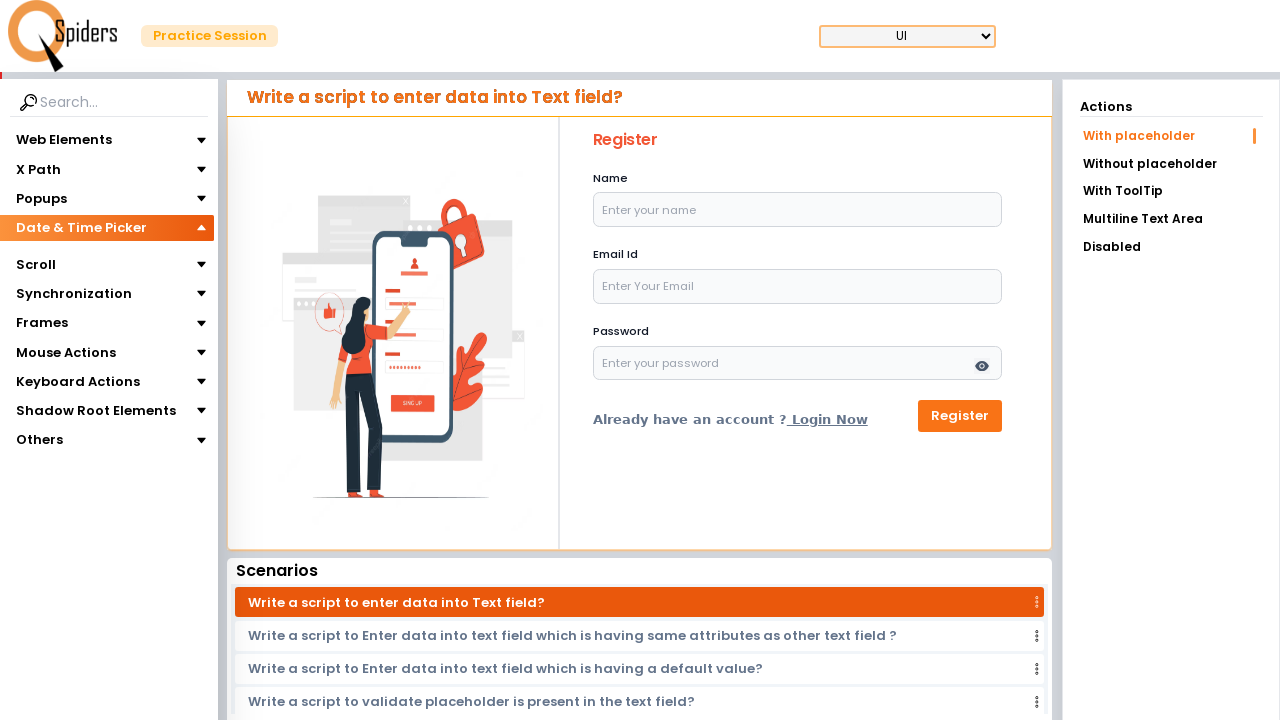

Date Picker section appeared and loaded
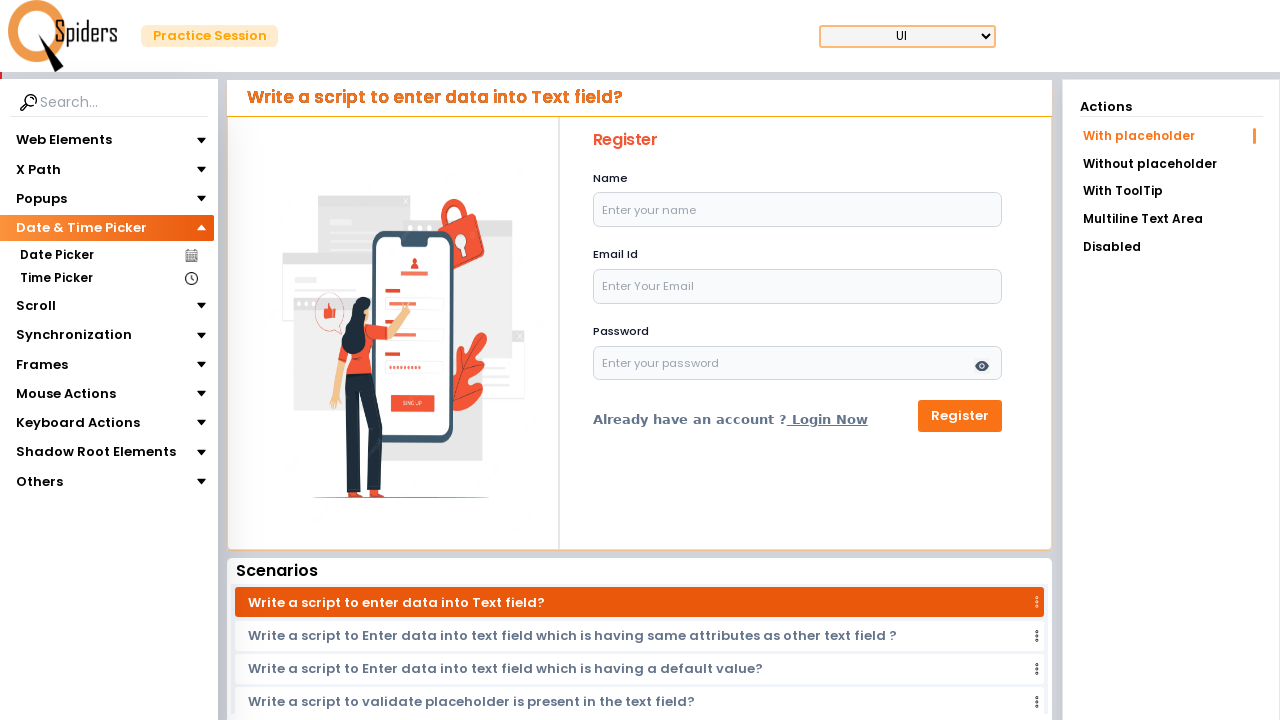

Clicked on 'Date Picker' option at (56, 256) on xpath=//section[text()='Date Picker']
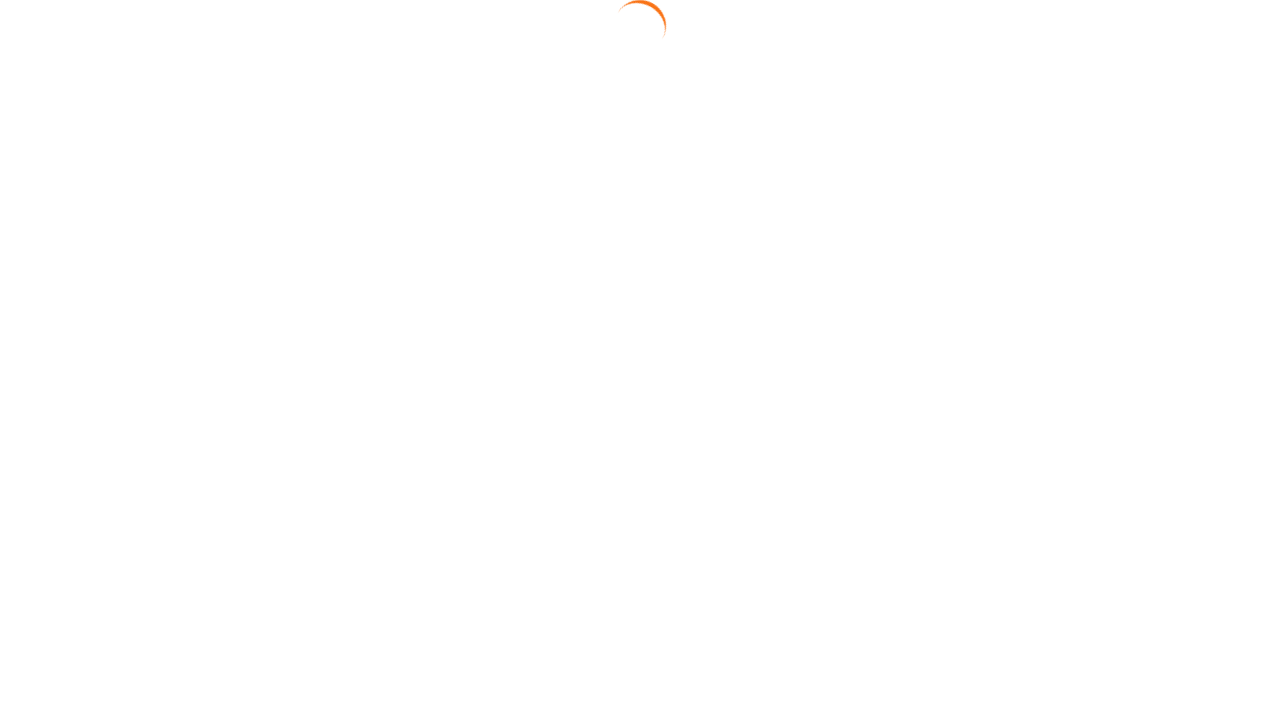

Calculated date 10 days from today: 12/03/2026
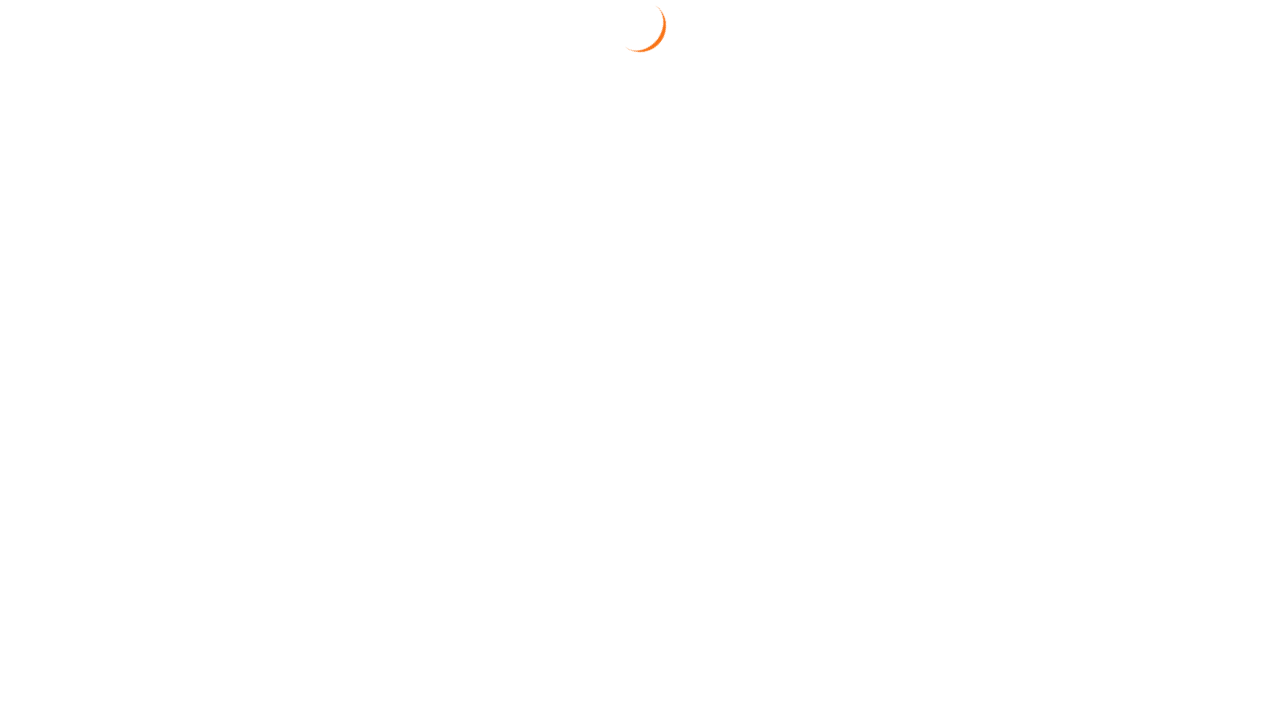

Date picker input field became visible
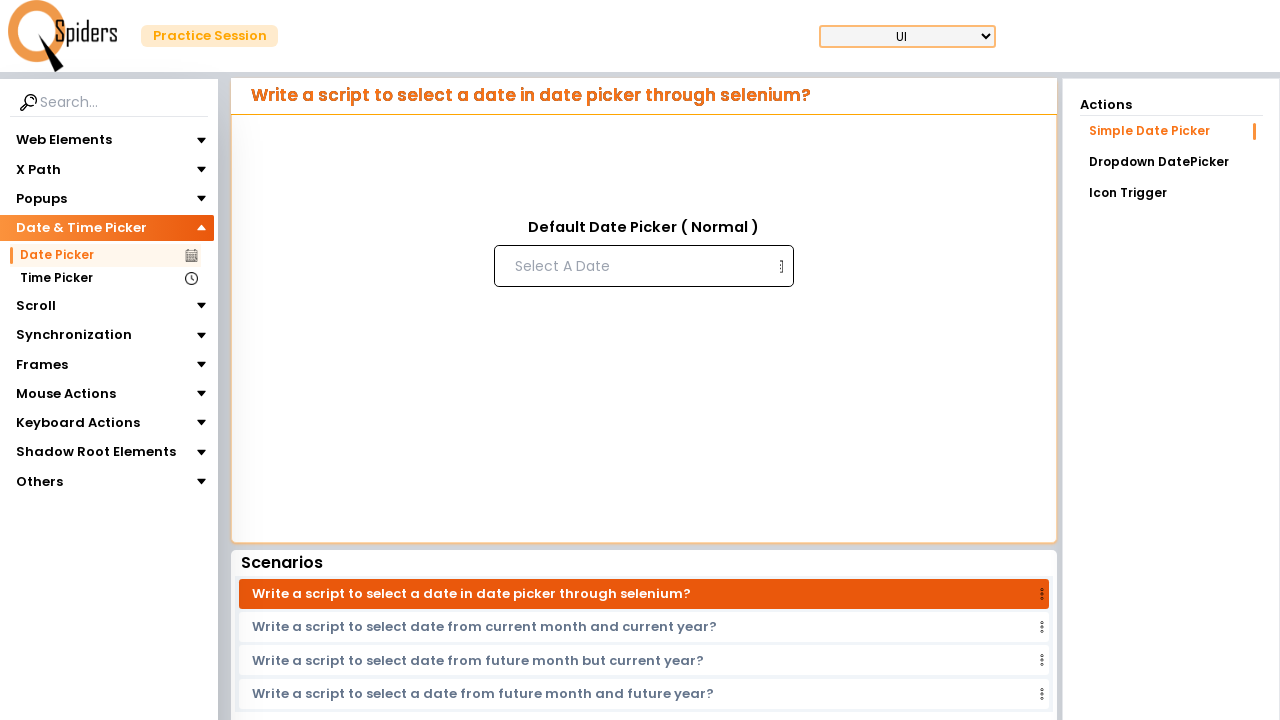

Entered date '12/03/2026' into the date picker field on //input[@placeholder='Select A Date']
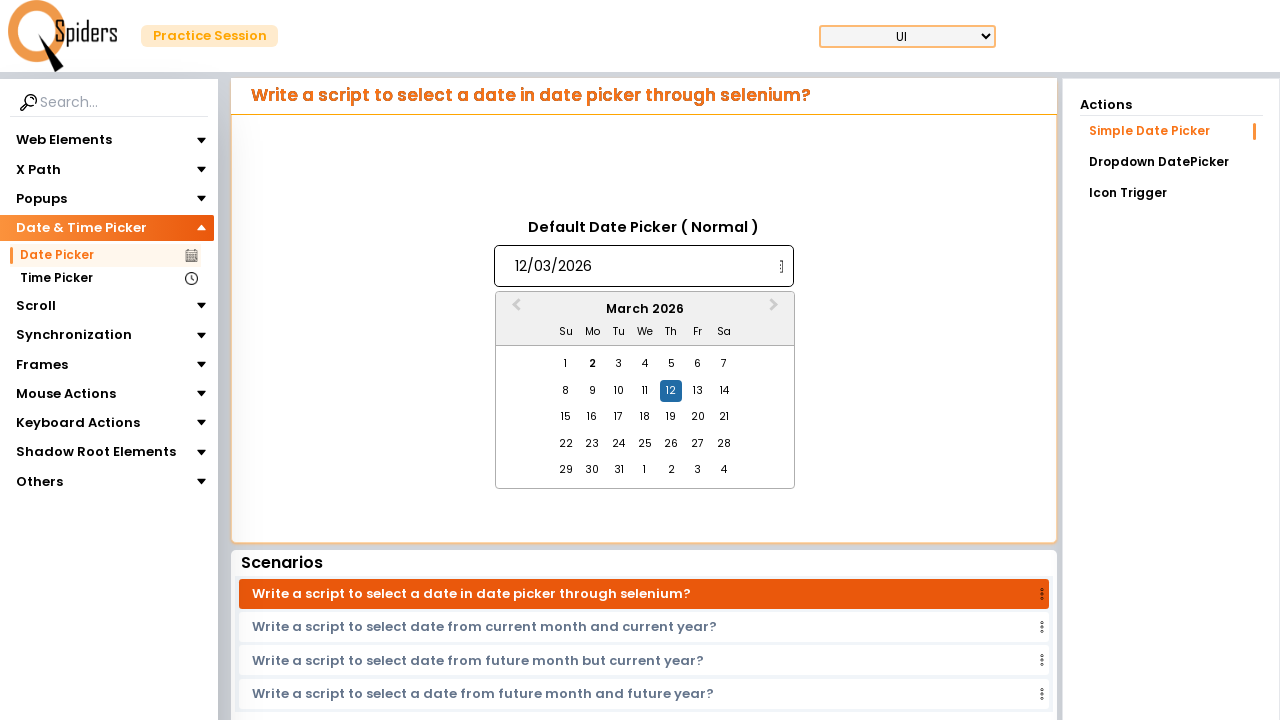

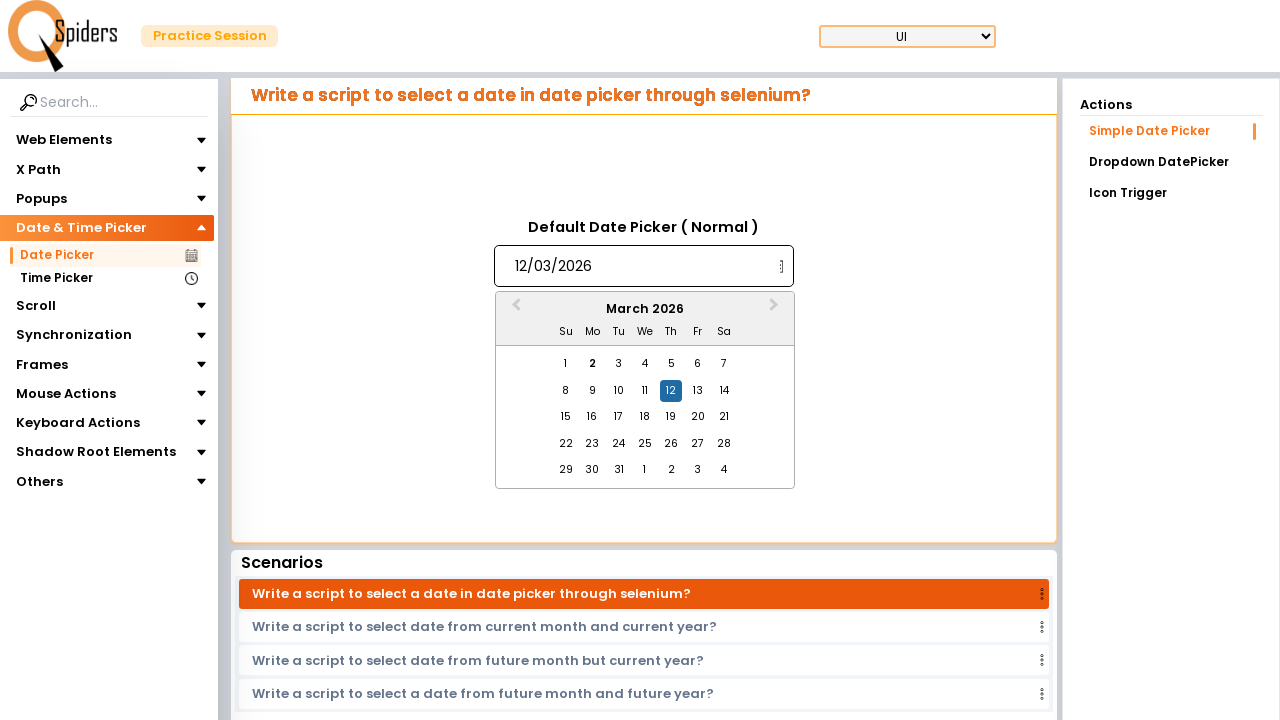